Tests clicking on a canvas element with a specific pixel offset (500, 350 from top-left) to interact with a specific area of the canvas.

Starting URL: https://seleniumbase.io/canvas/

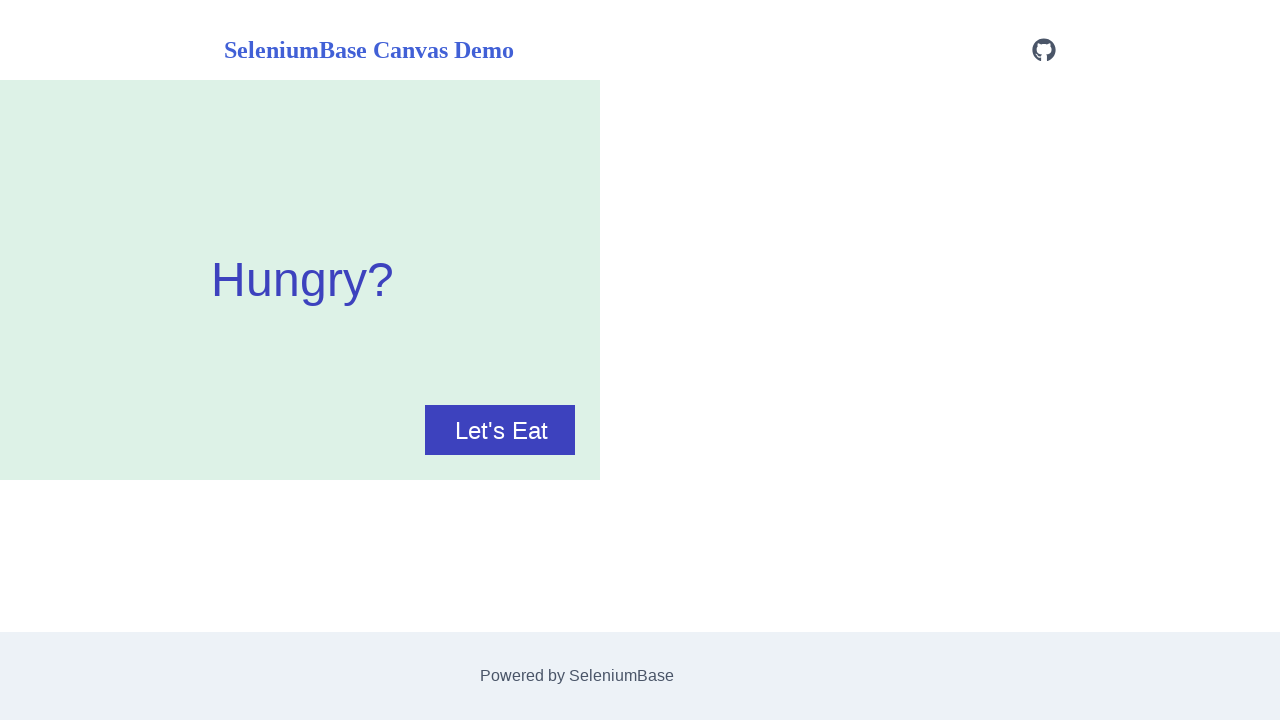

Canvas element is now visible
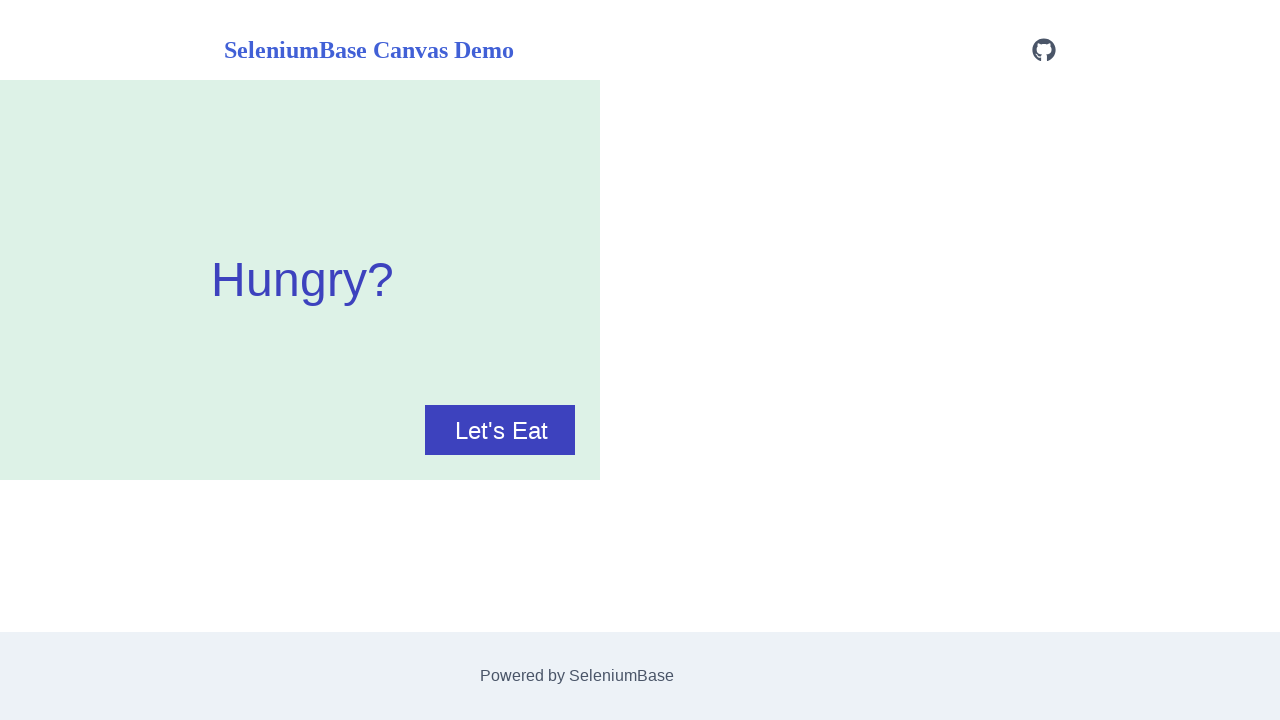

Located canvas element
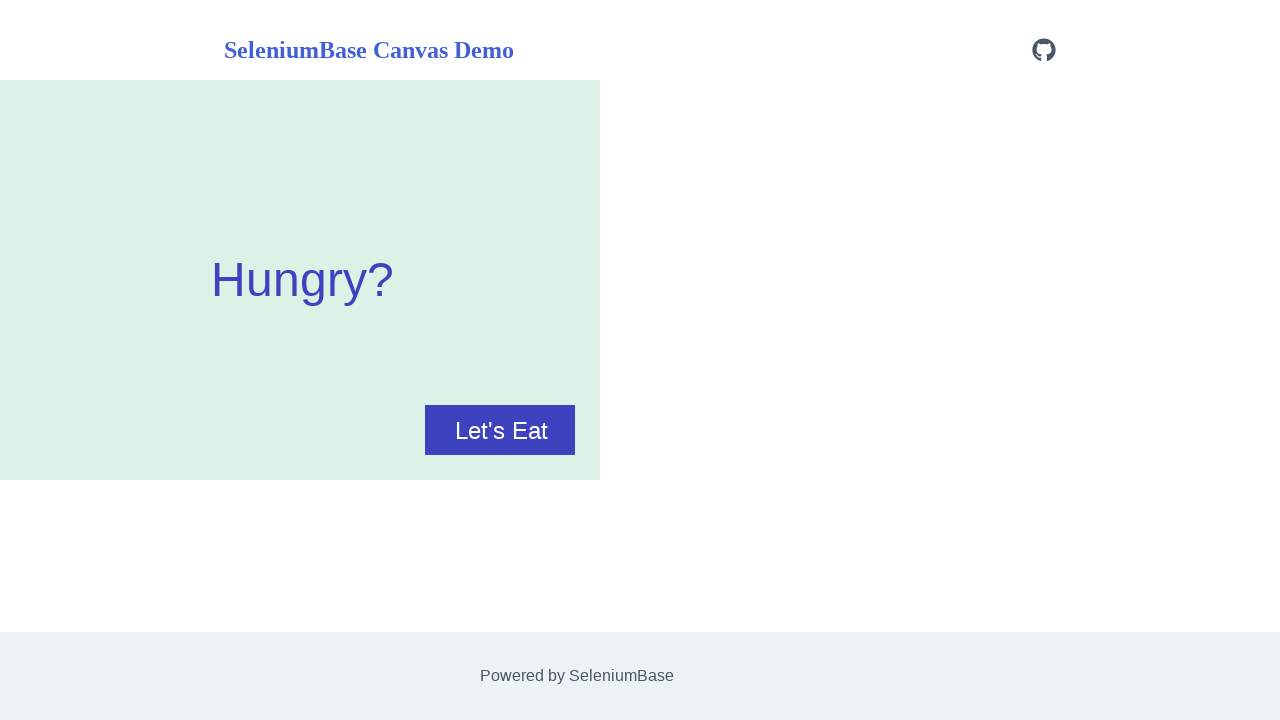

Scrolled canvas into view if needed
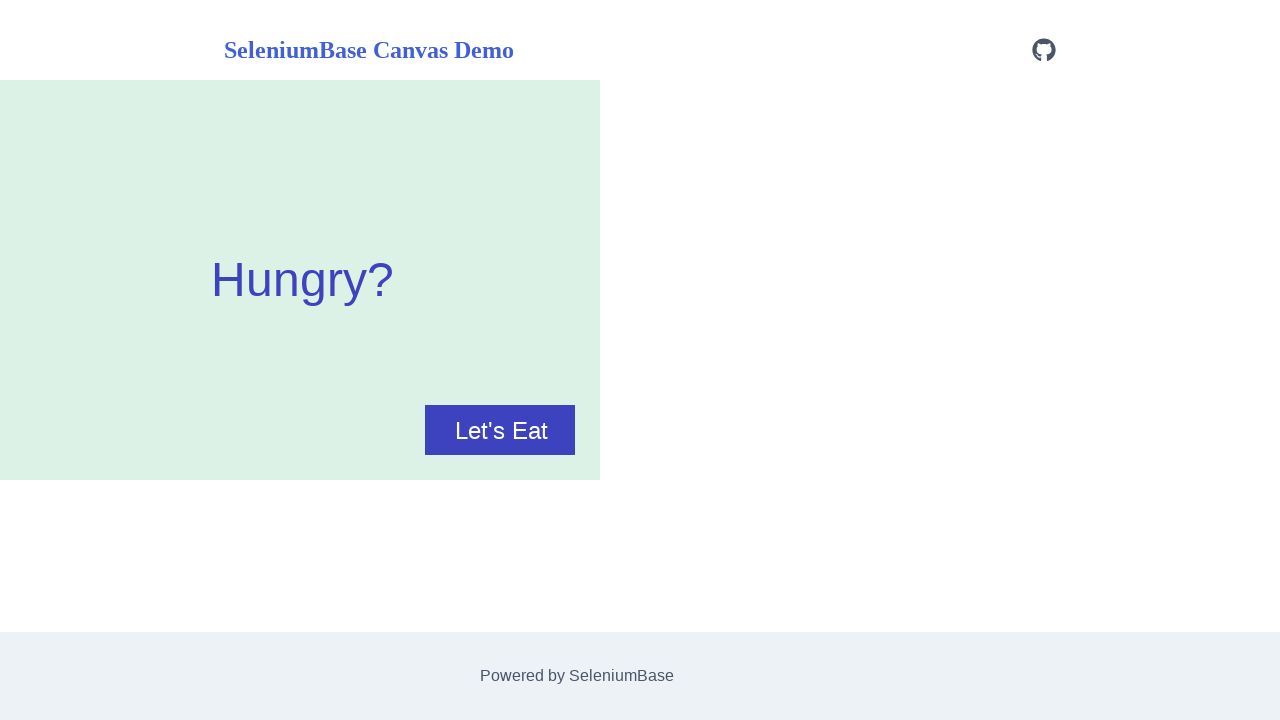

Clicked canvas at offset position (500, 350) pixels from top-left at (500, 430) on canvas
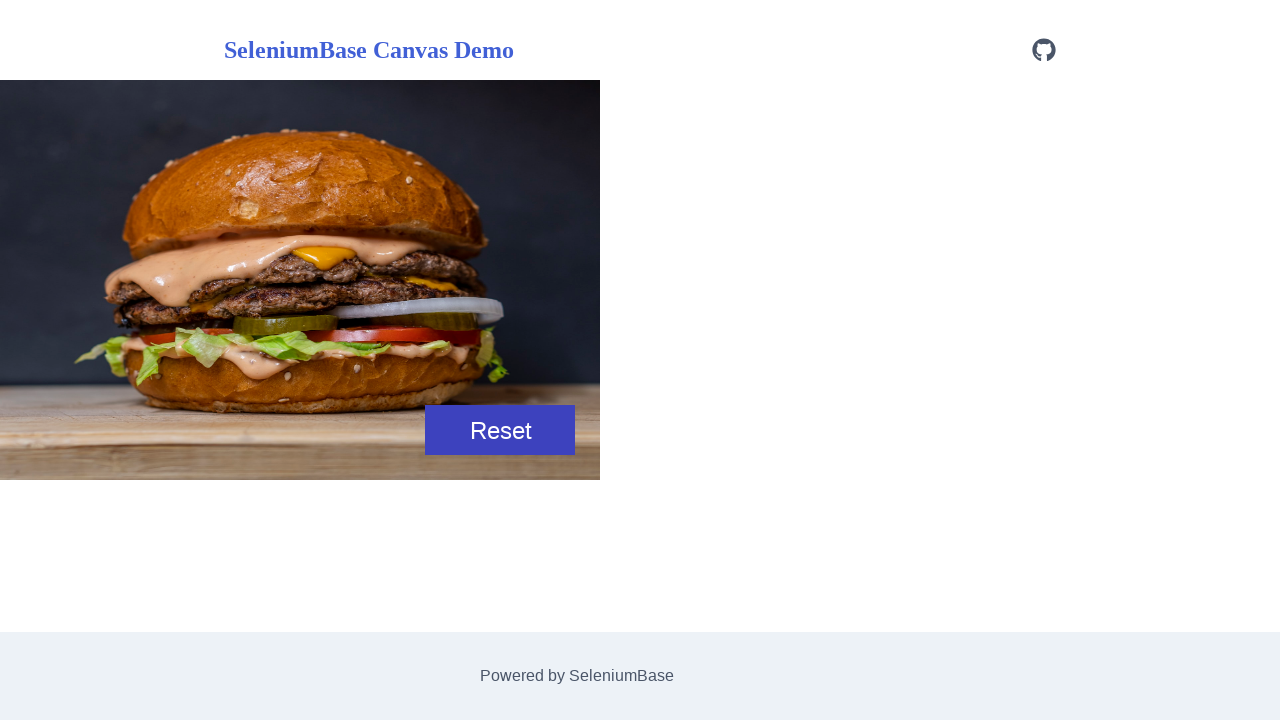

Waited 500ms for interaction result to render
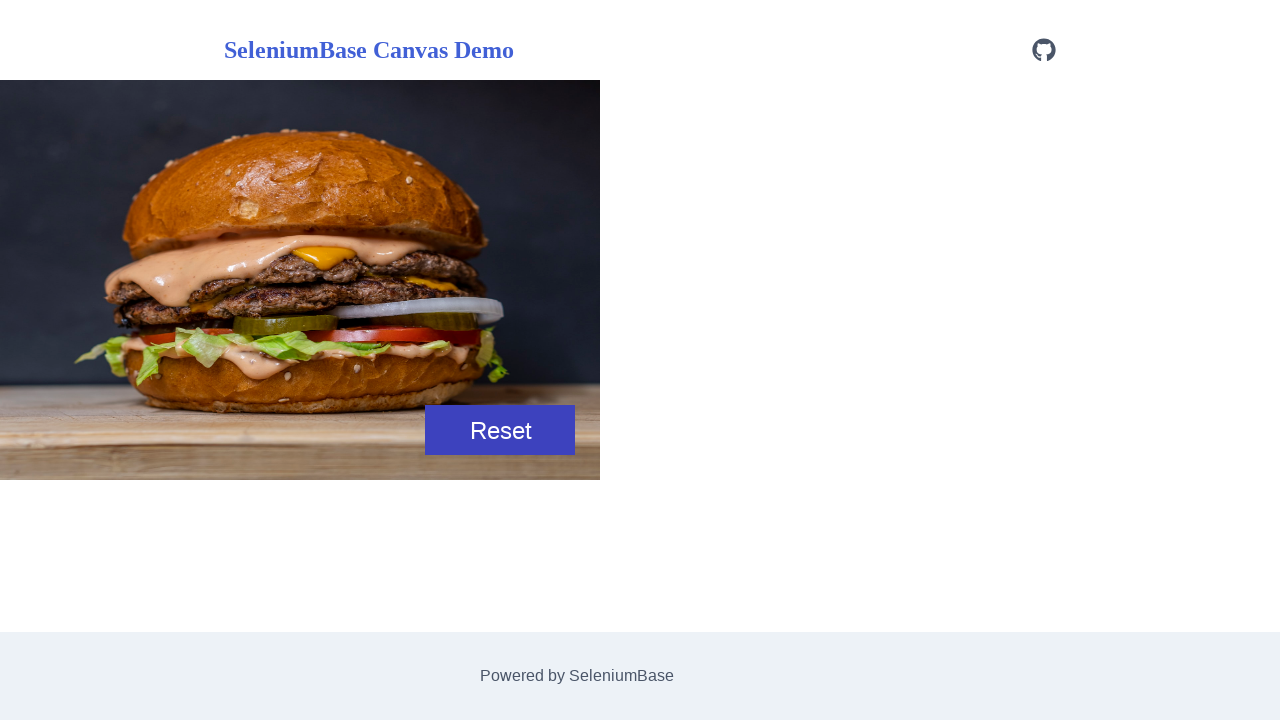

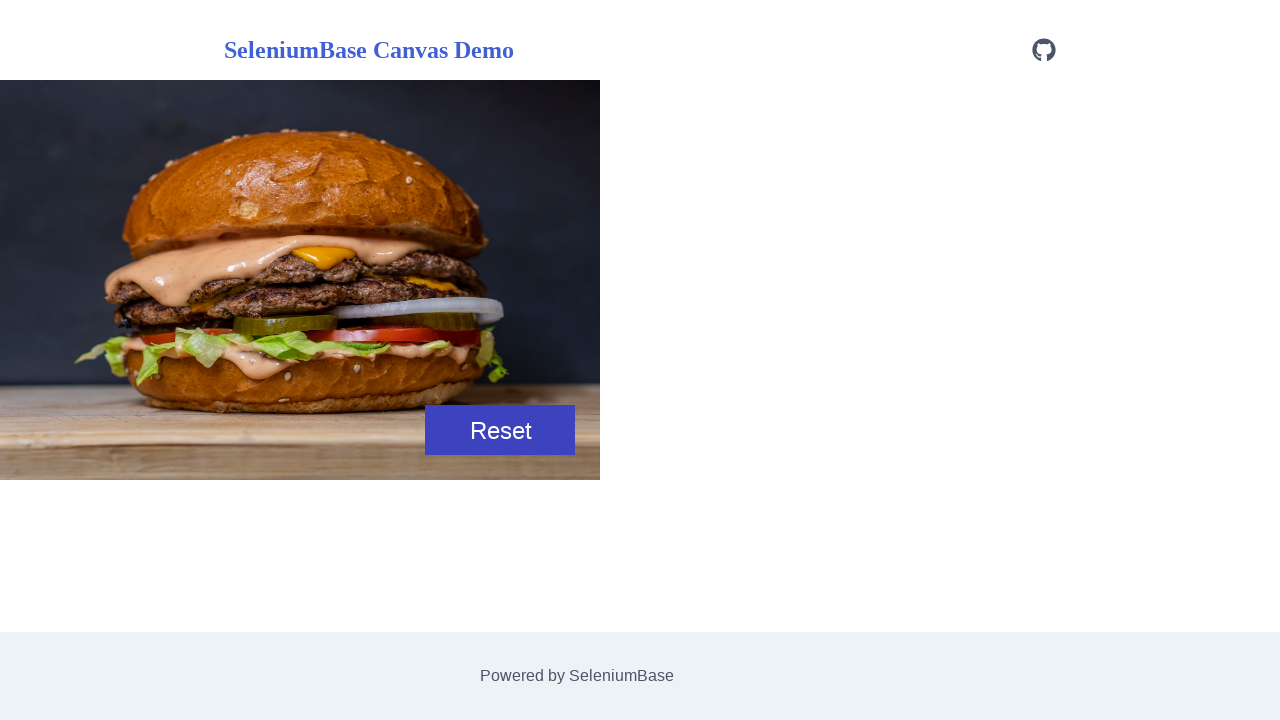